Tests that clicking on a link to an assets.serlo.org PDF file works correctly and doesn't show an error page.

Starting URL: https://serlo.org/transparenz

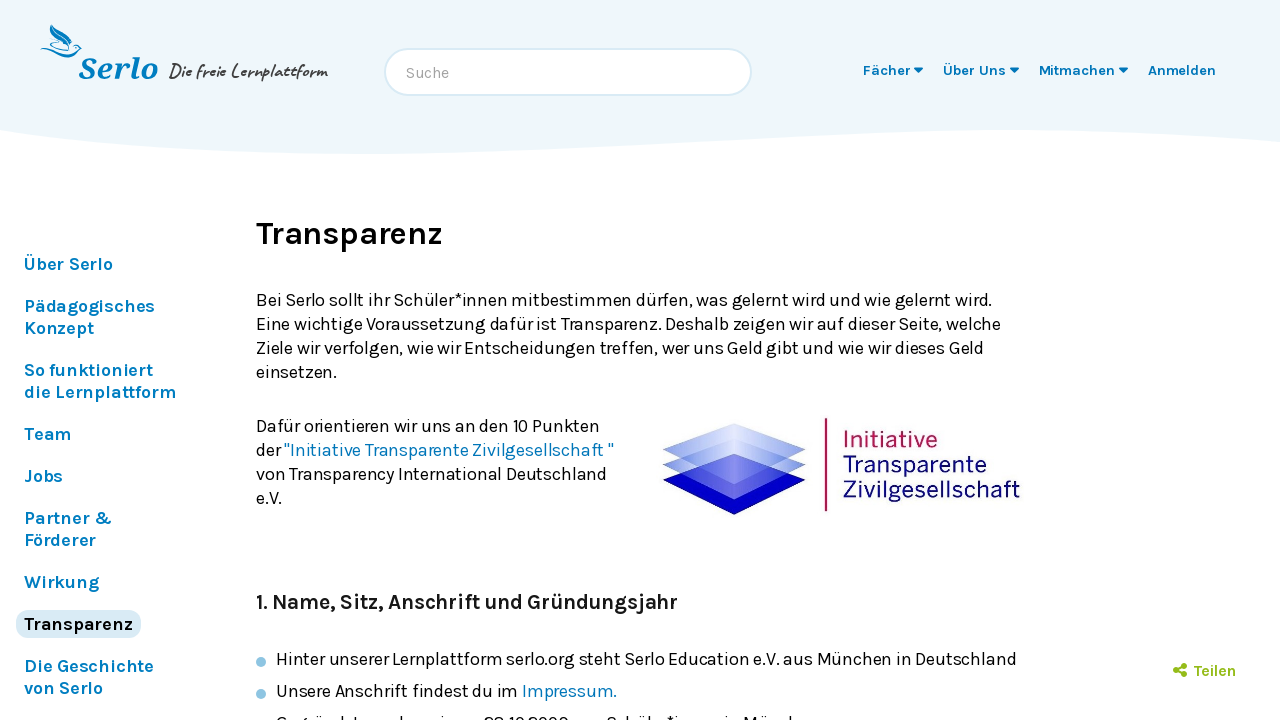

Clicked on Serlo Education Jahresbericht 2010 link at (414, 361) on text=Serlo Education Jahresbericht 2010
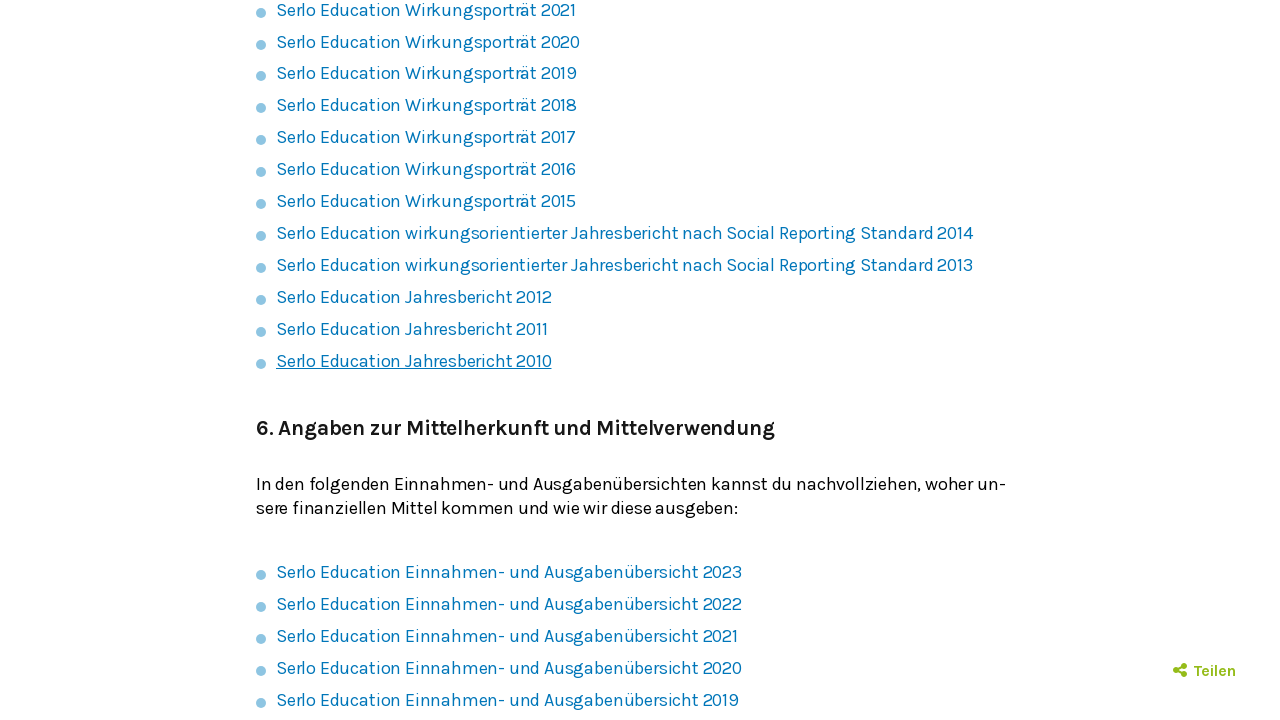

Waited 2 seconds for page to load
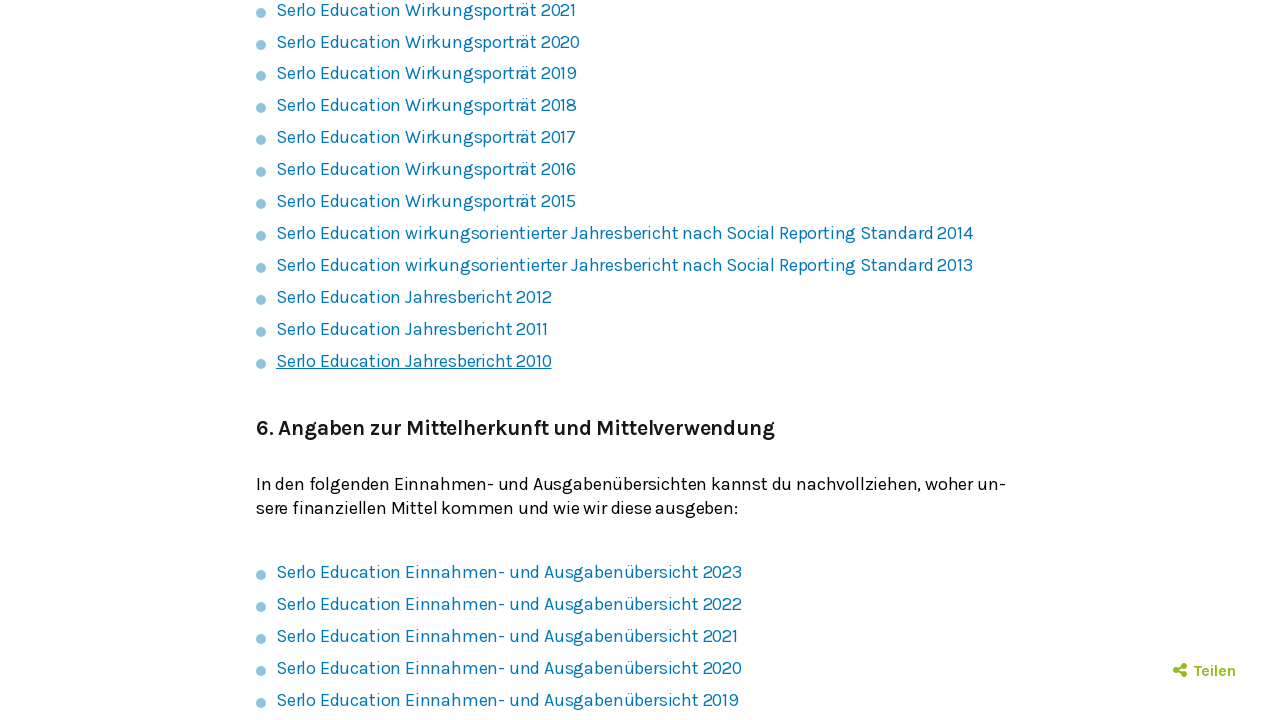

Verified no error page is displayed
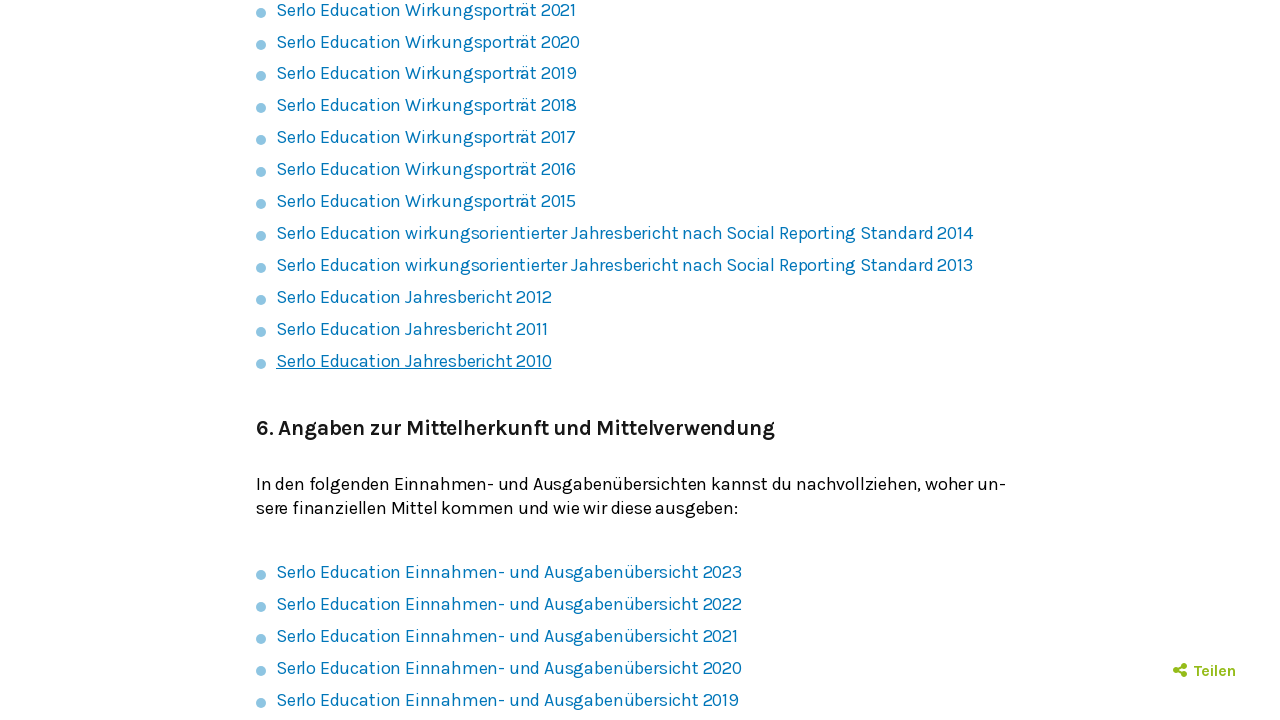

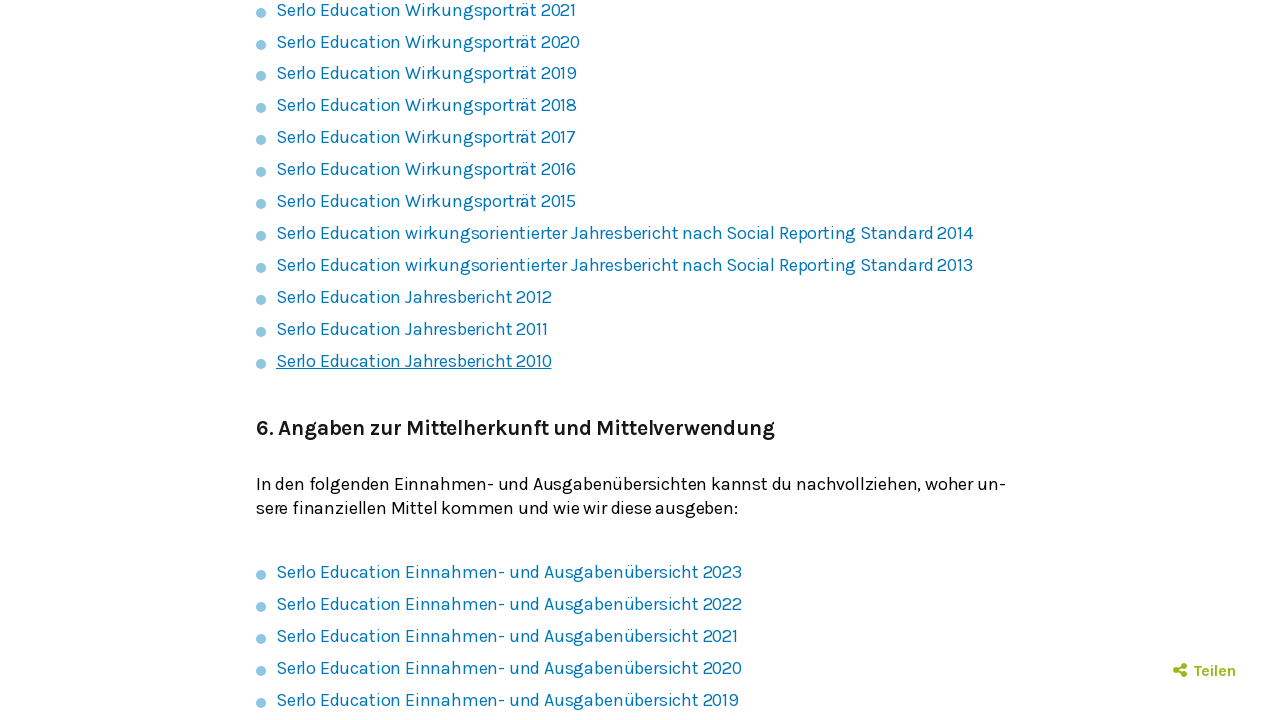